Tests dynamic controls by removing a checkbox and enabling a disabled input field, verifying the state changes

Starting URL: http://the-internet.herokuapp.com/dynamic_controls

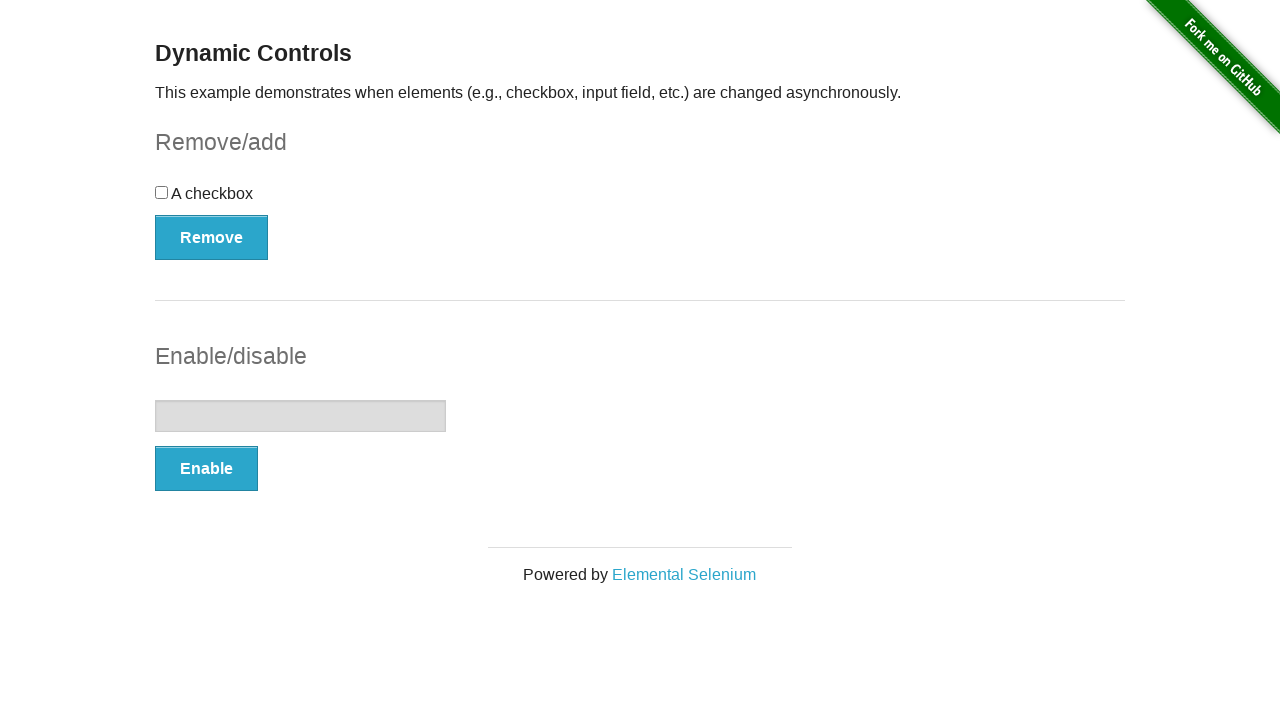

Found and verified checkbox is visible
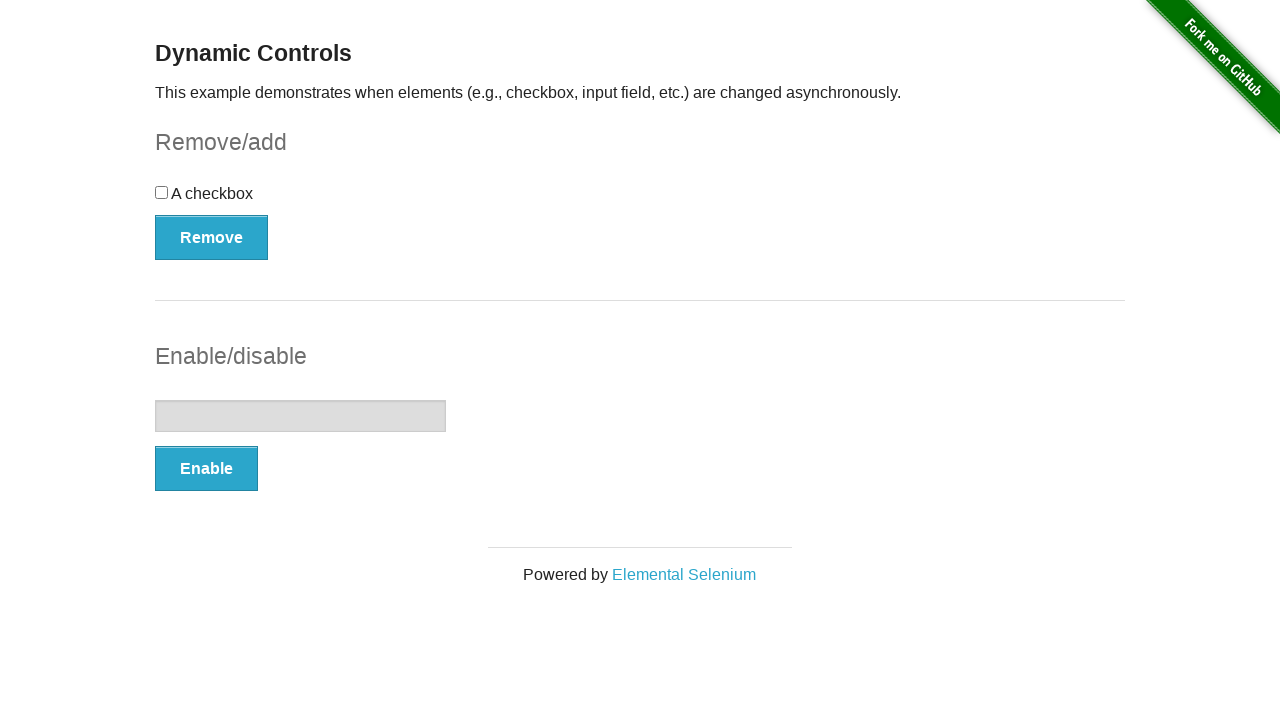

Clicked Remove button to remove checkbox at (212, 237) on xpath=//button[text()='Remove']
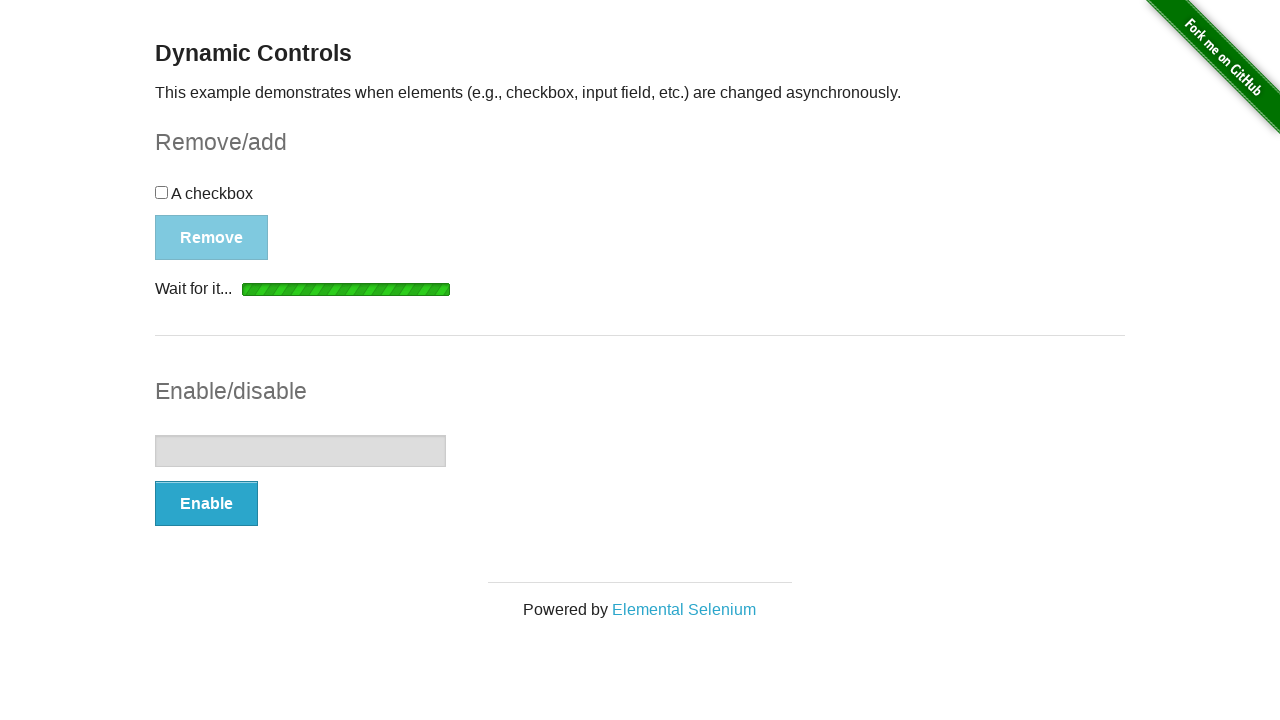

Waited for and verified 'It's gone' message appeared
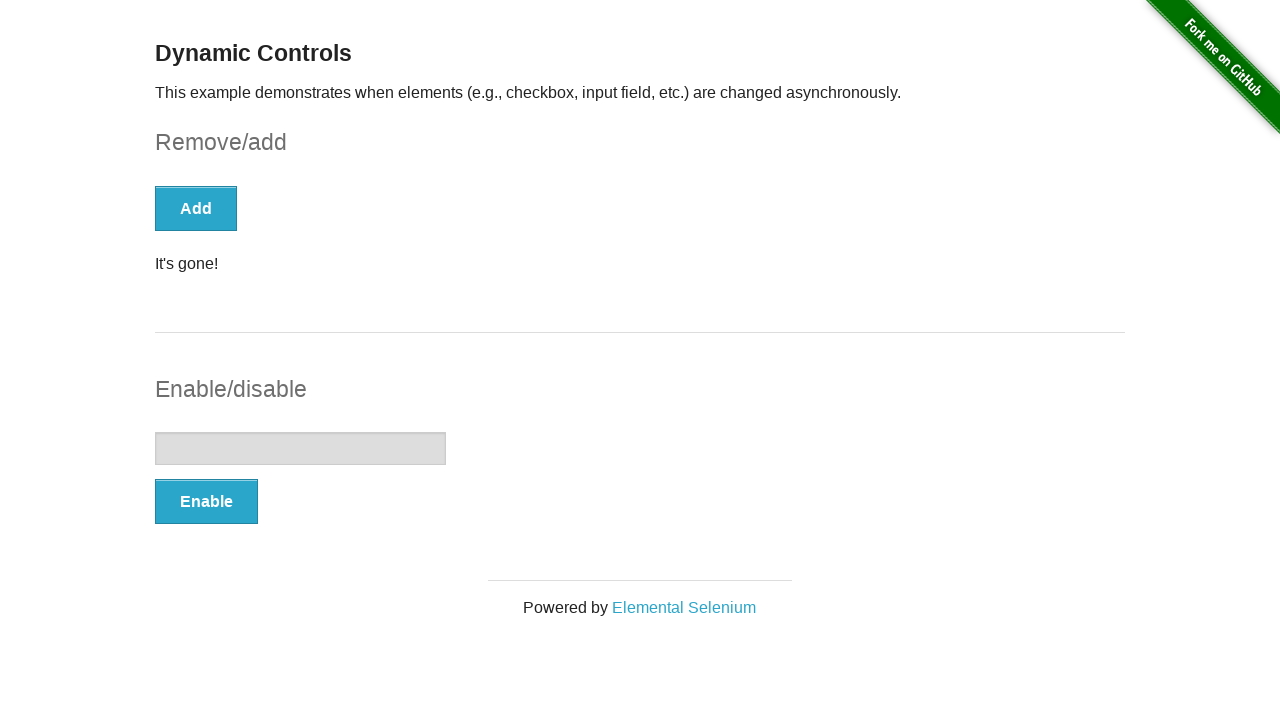

Verified checkbox is no longer visible or present
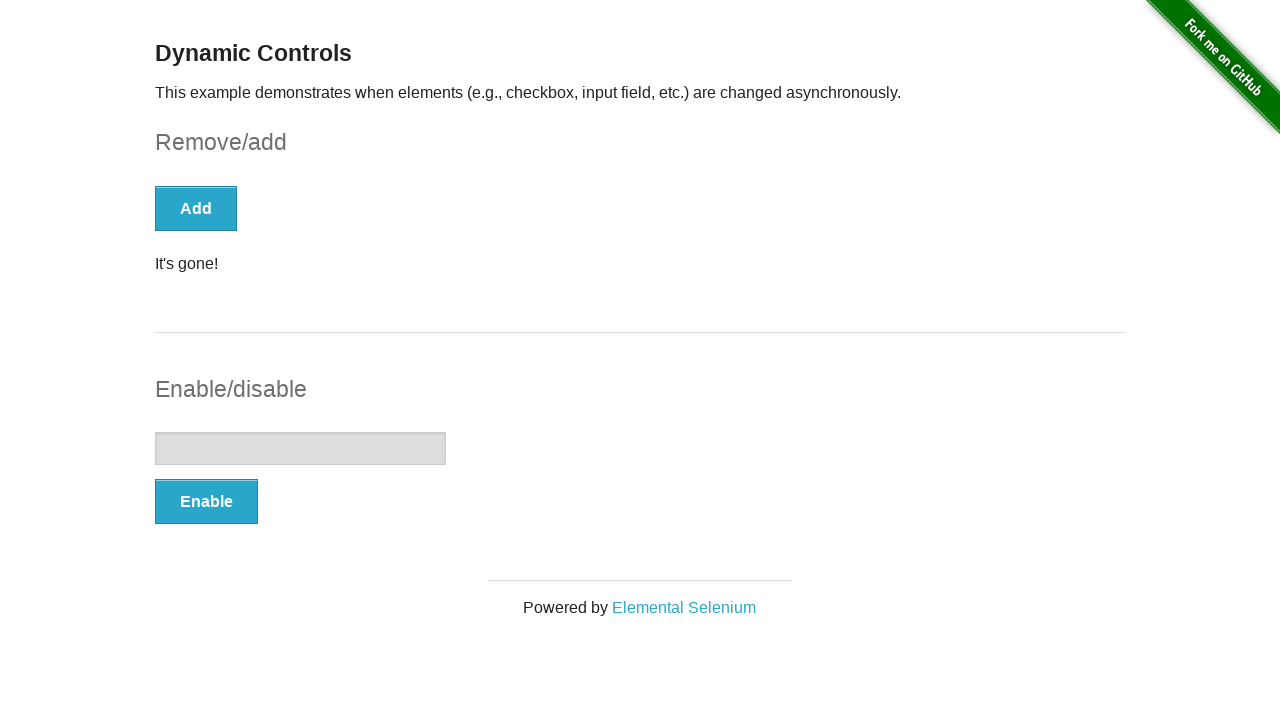

Found input field and verified it is disabled
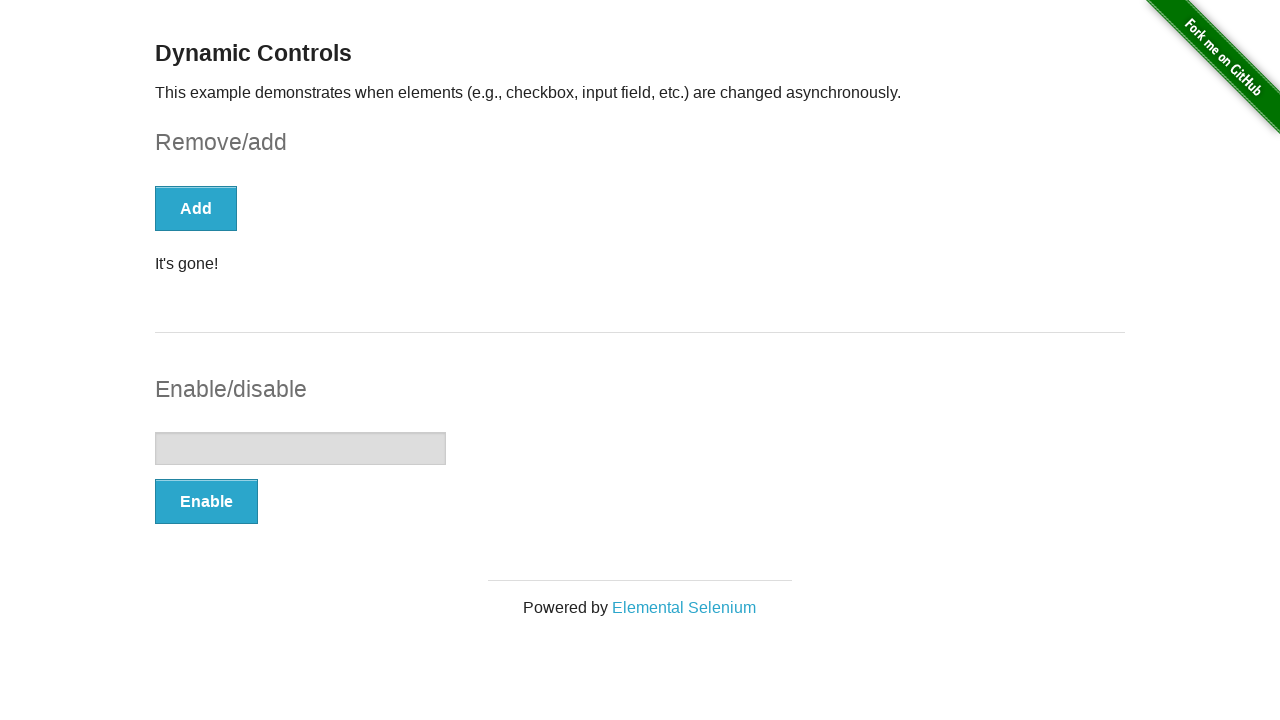

Clicked Enable button to enable input field at (206, 501) on xpath=//*[@id='input-example']/button
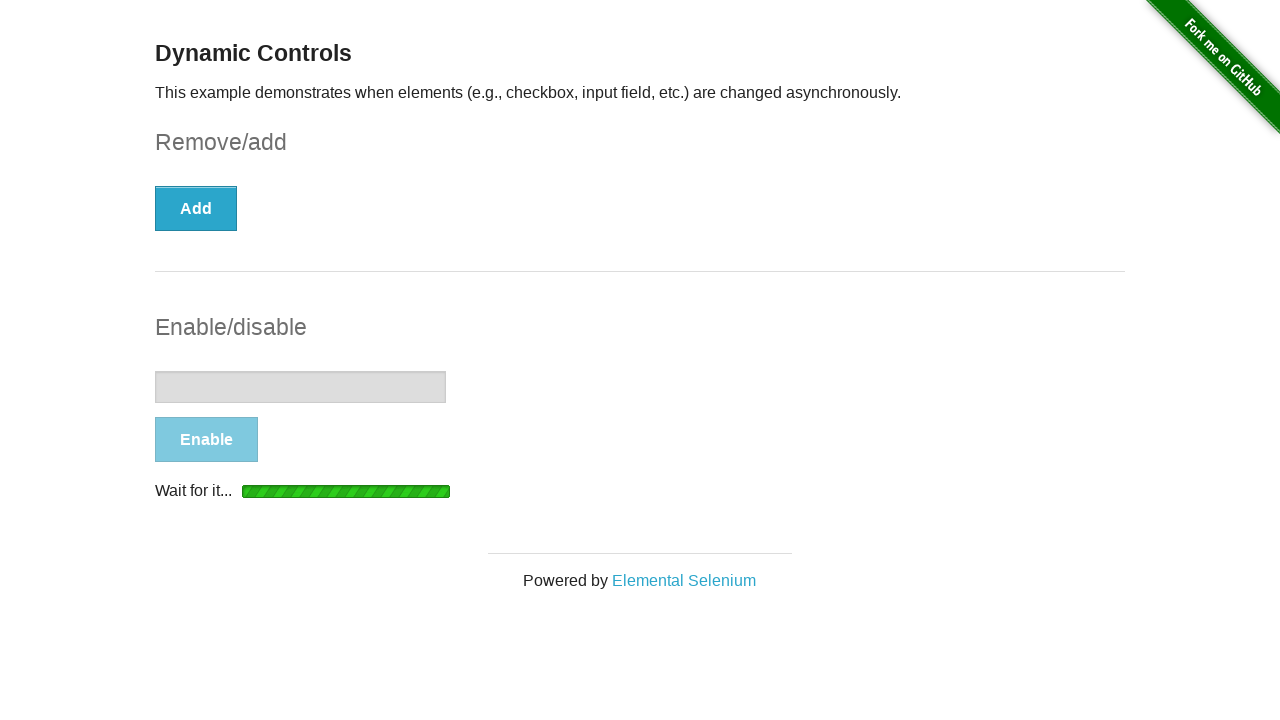

Waited for and verified 'It's enabled!' message appeared
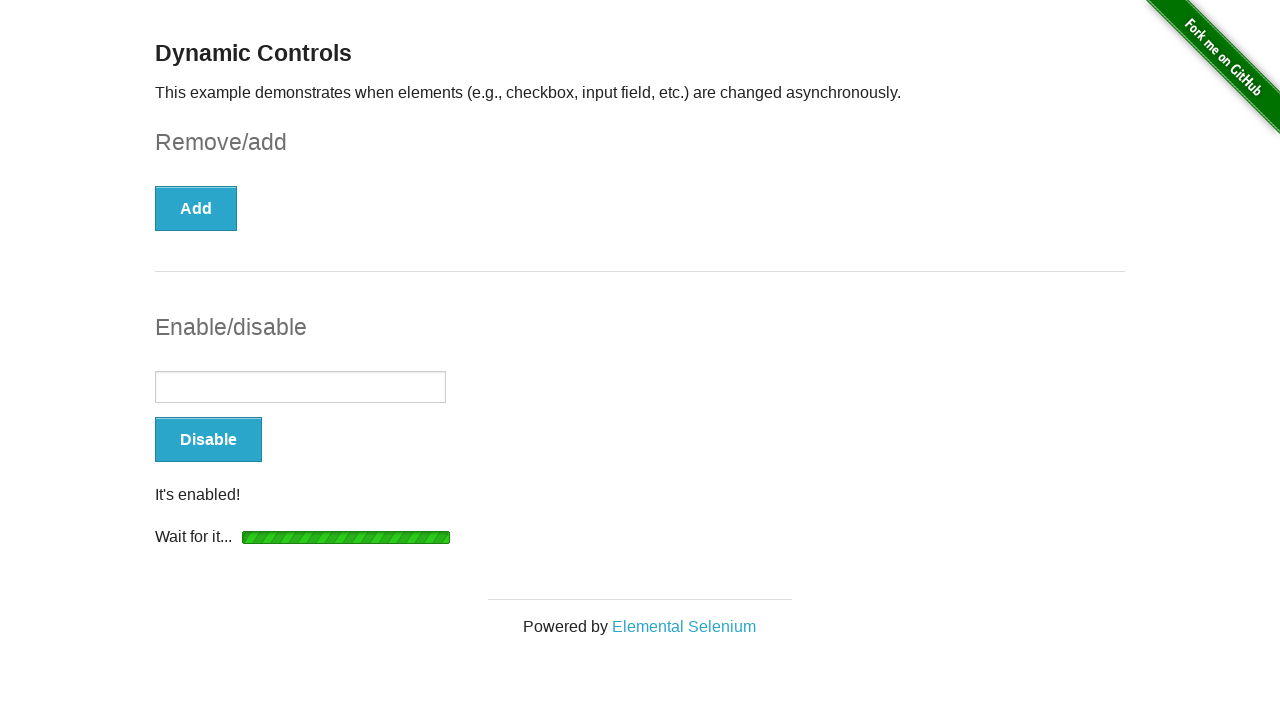

Verified input field is now enabled
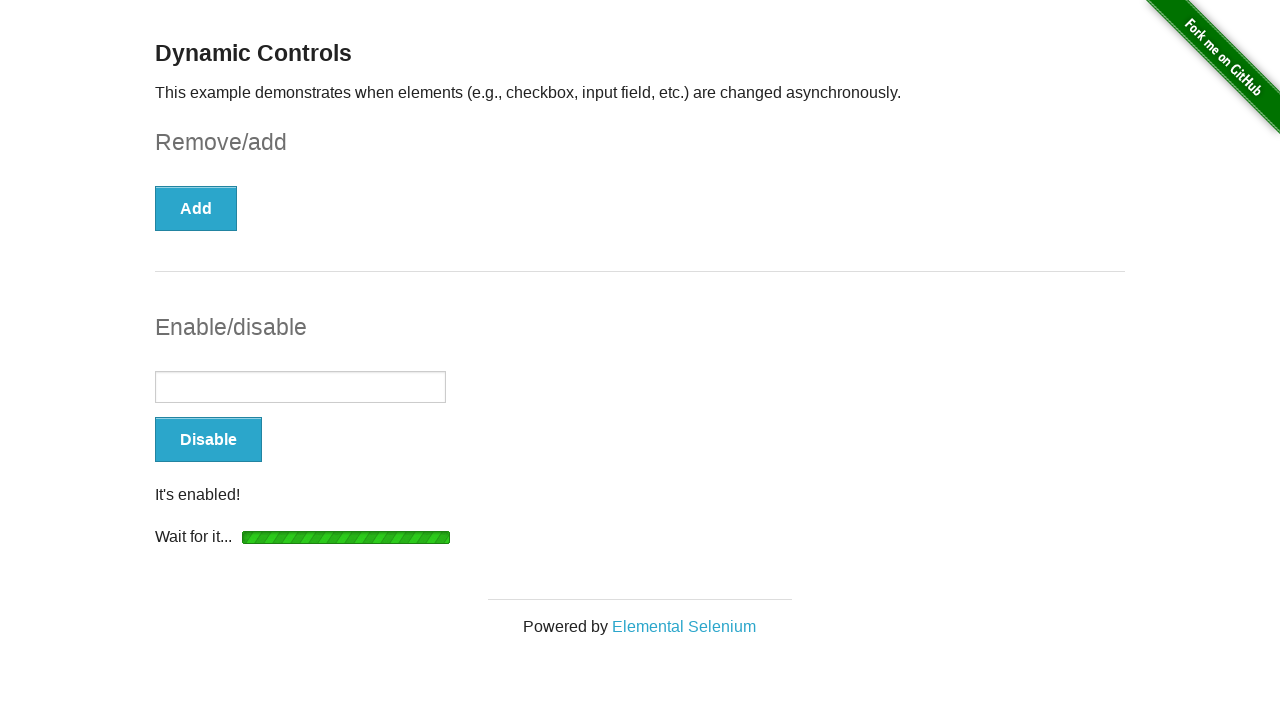

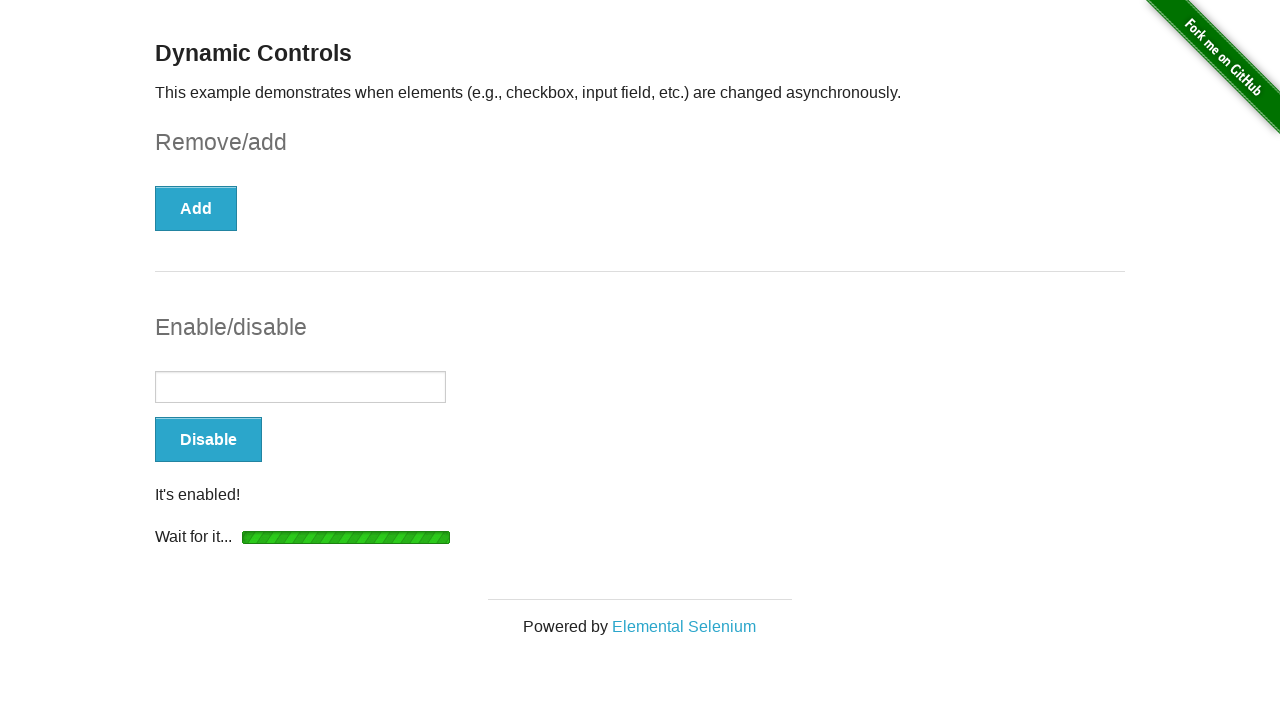